Tests the DemoQA text box form by filling in name, email, current address, and permanent address fields, submitting the form, and verifying the submitted data is displayed correctly.

Starting URL: https://demoqa.com/text-box

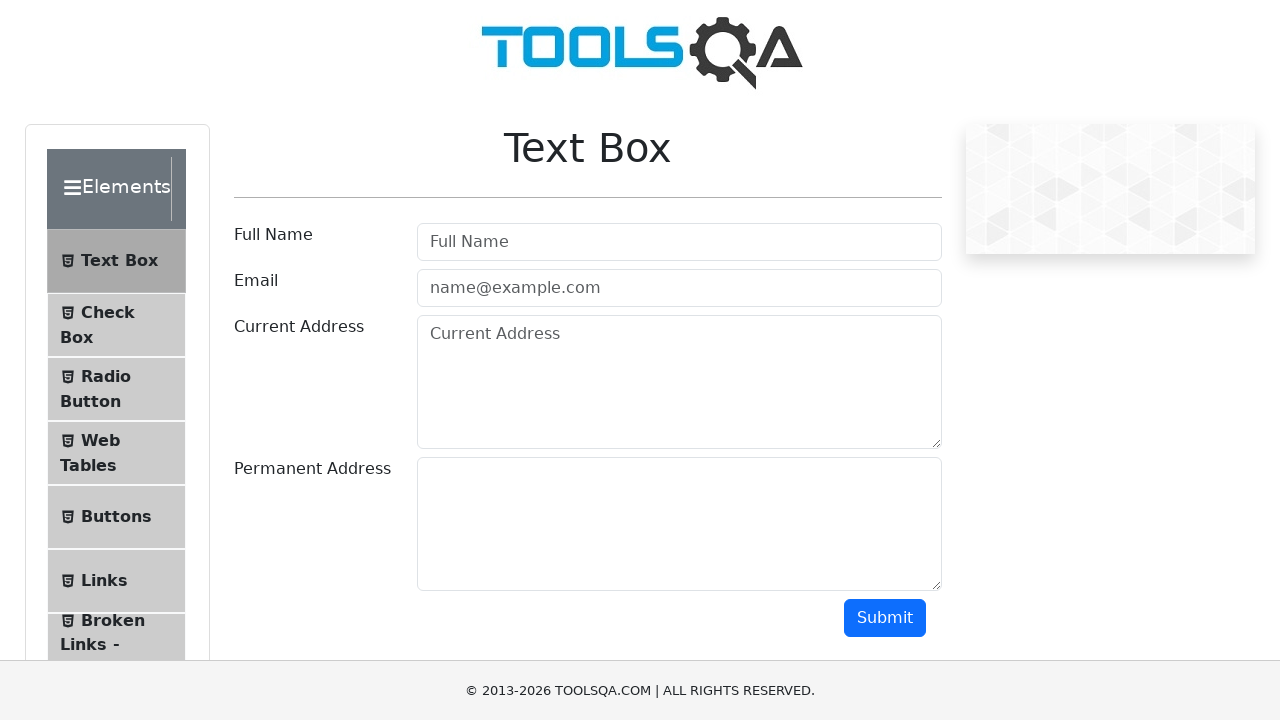

Filled full name field with 'Marcus' on #userName
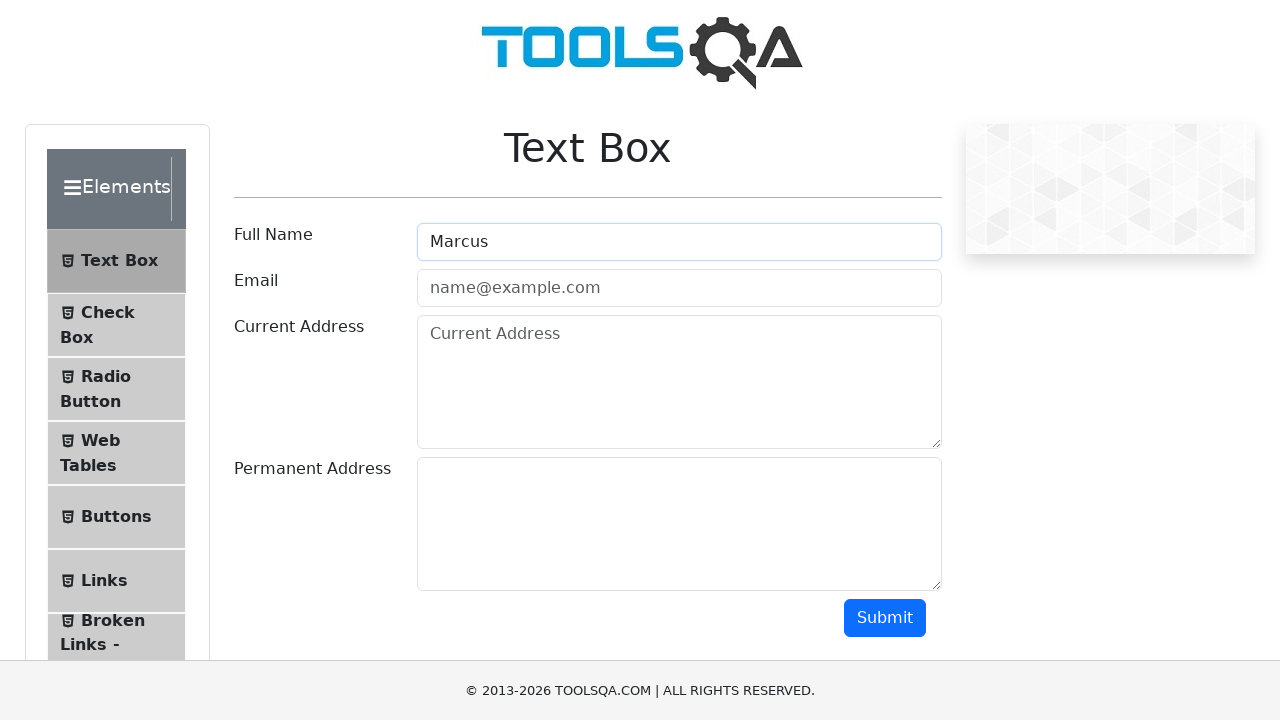

Filled email field with 'marcus.test848@example.com' on #userEmail
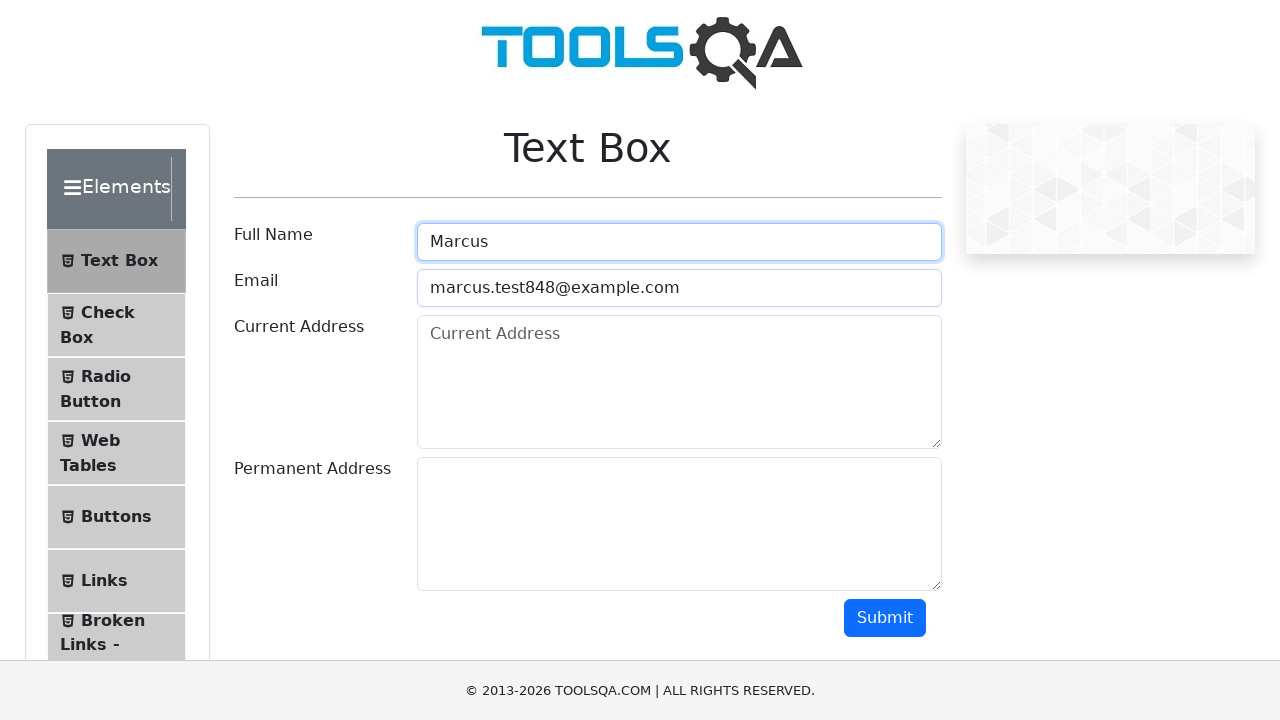

Filled current address field with 'United States' on #currentAddress
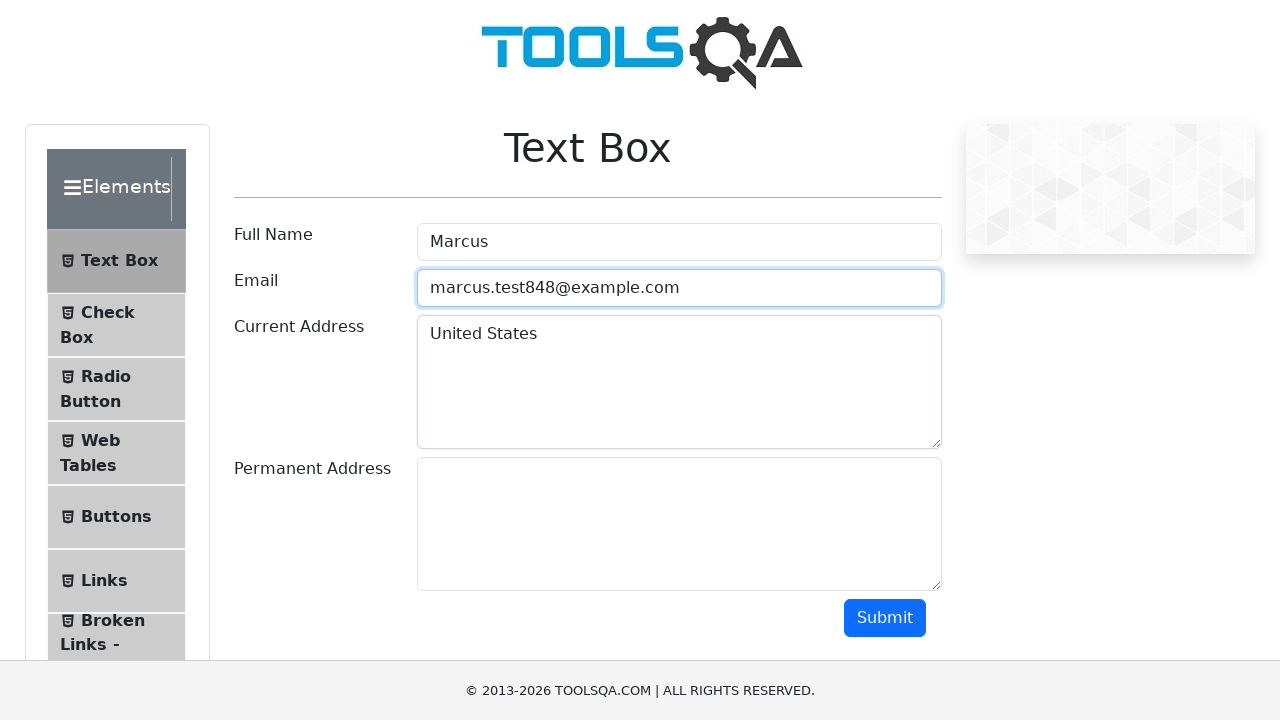

Filled permanent address field with 'New York' on #permanentAddress
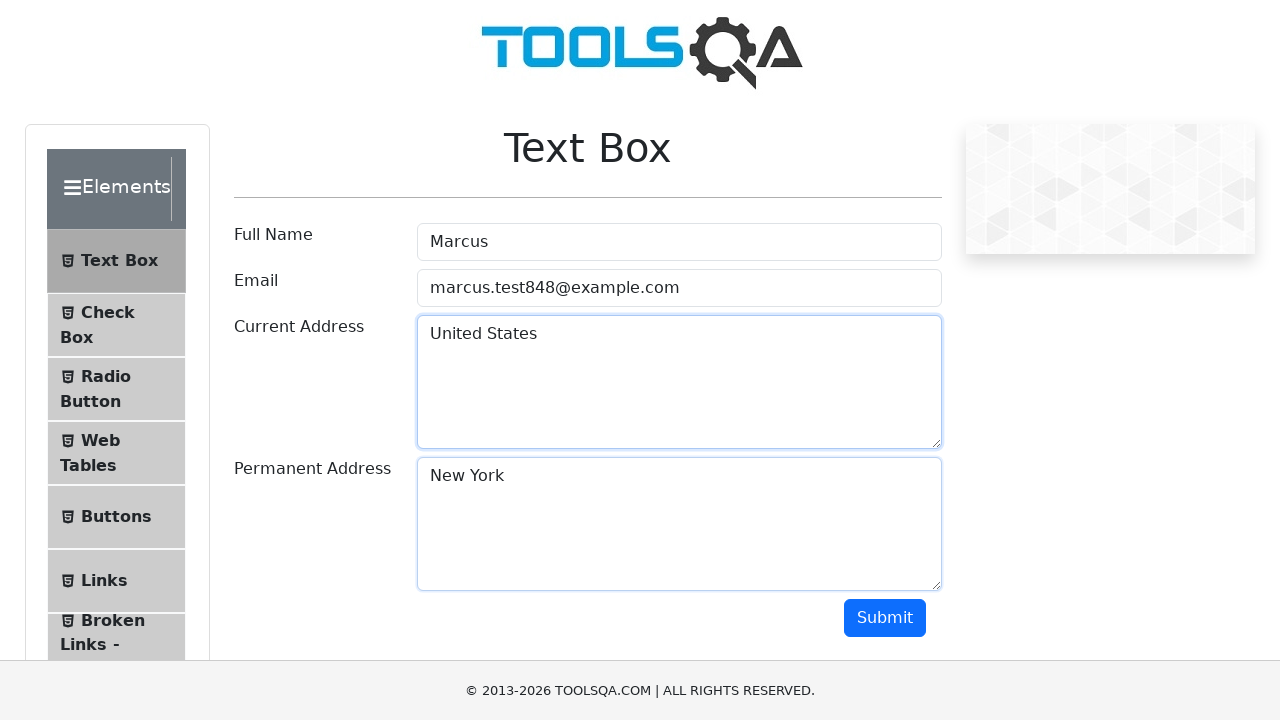

Scrolled down 250px to reveal submit button
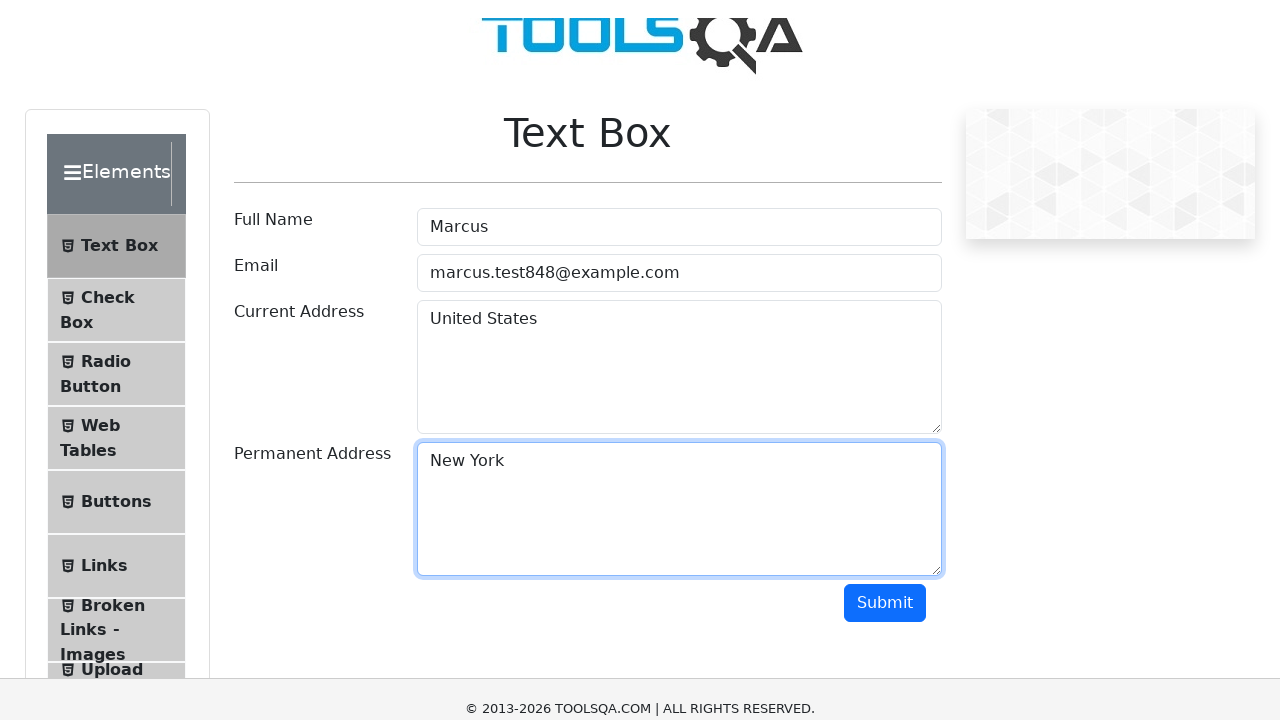

Clicked the submit button at (885, 368) on #submit
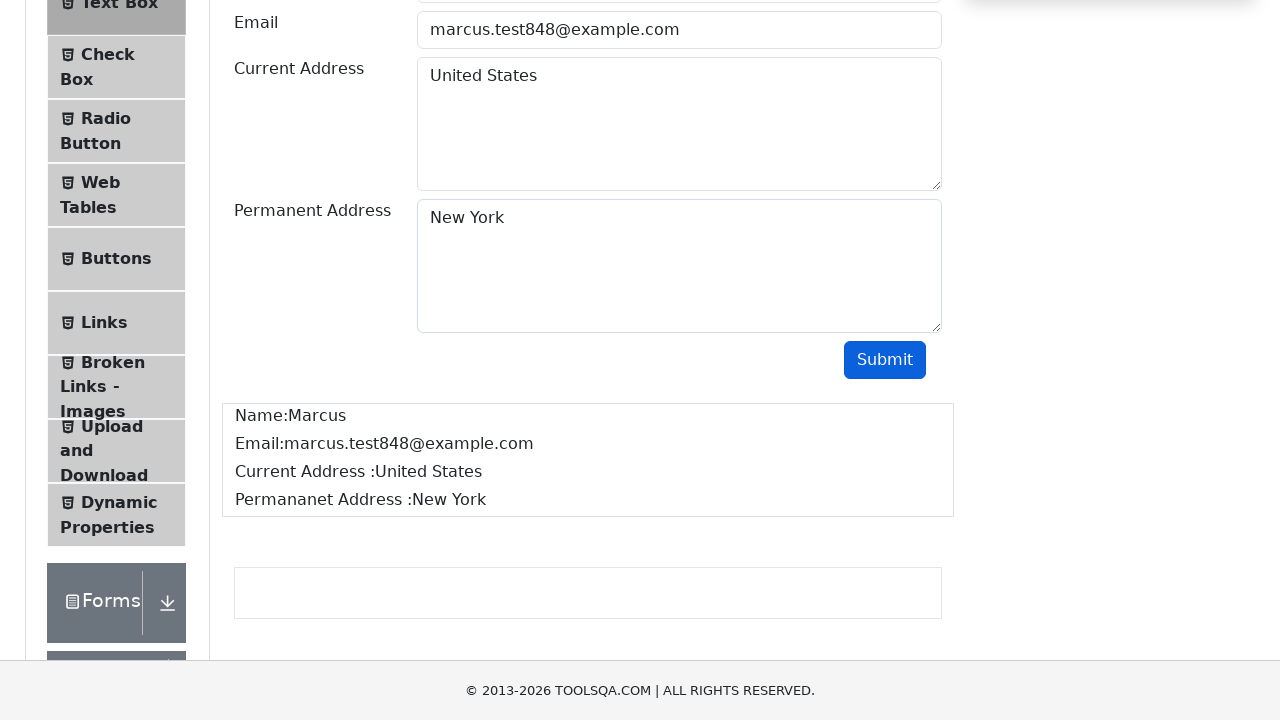

Output section loaded with name field visible
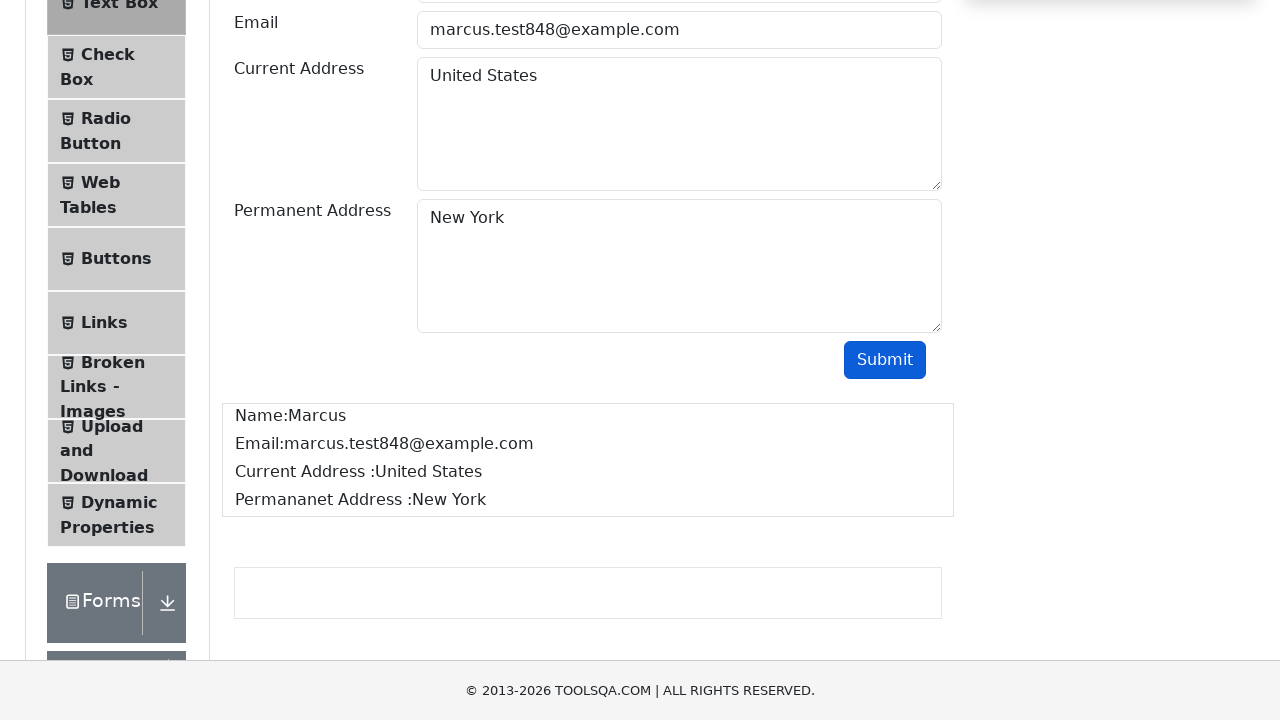

Retrieved name output: 'Name:Marcus'
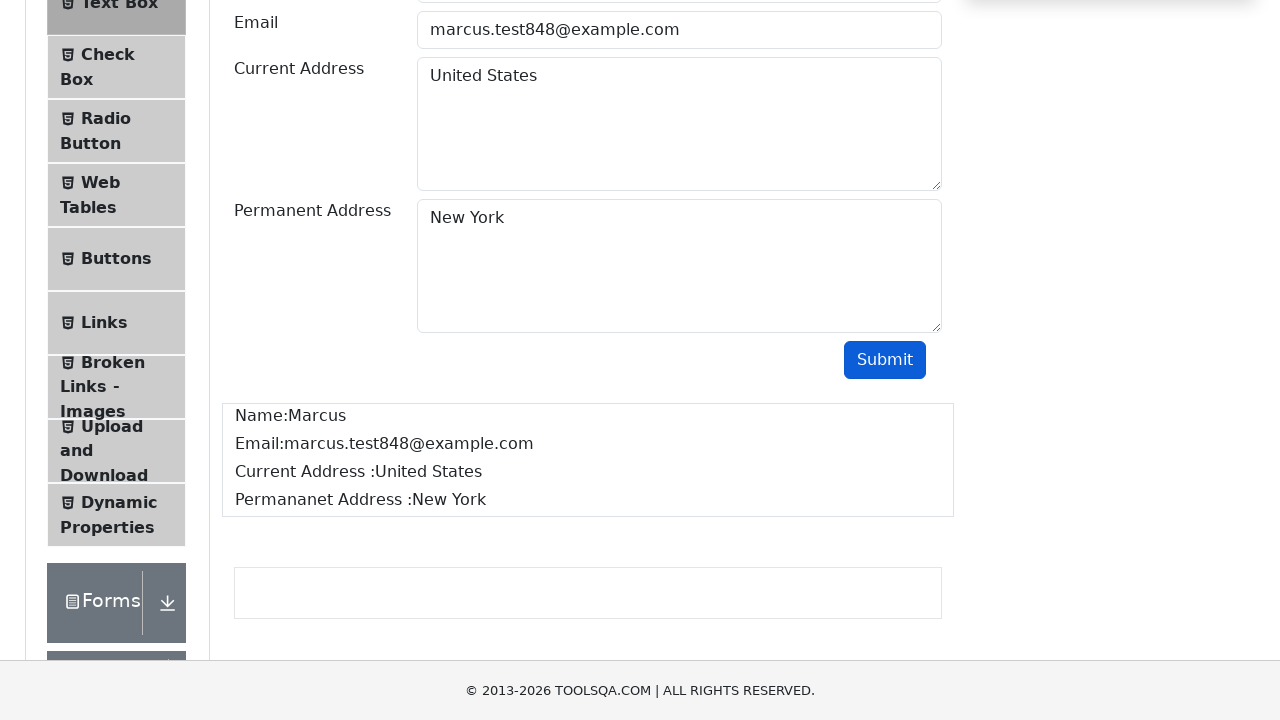

Verified submitted name is displayed correctly
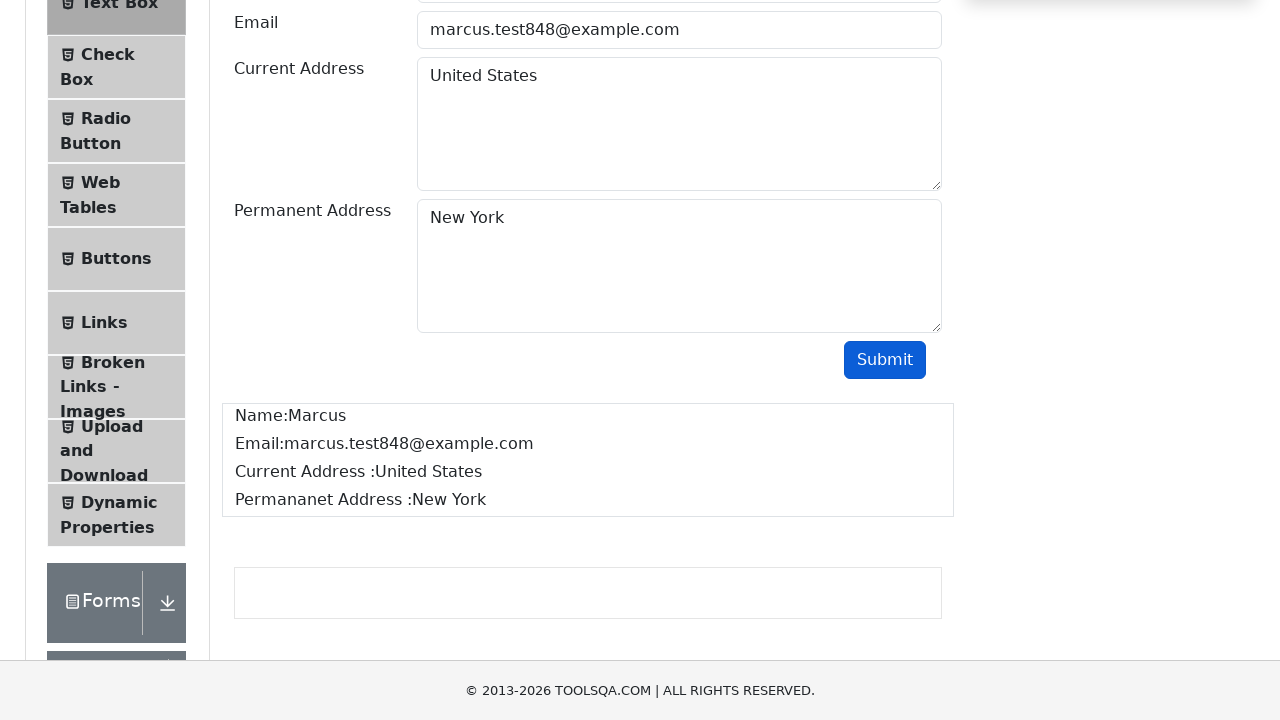

Retrieved email output: 'Email:marcus.test848@example.com'
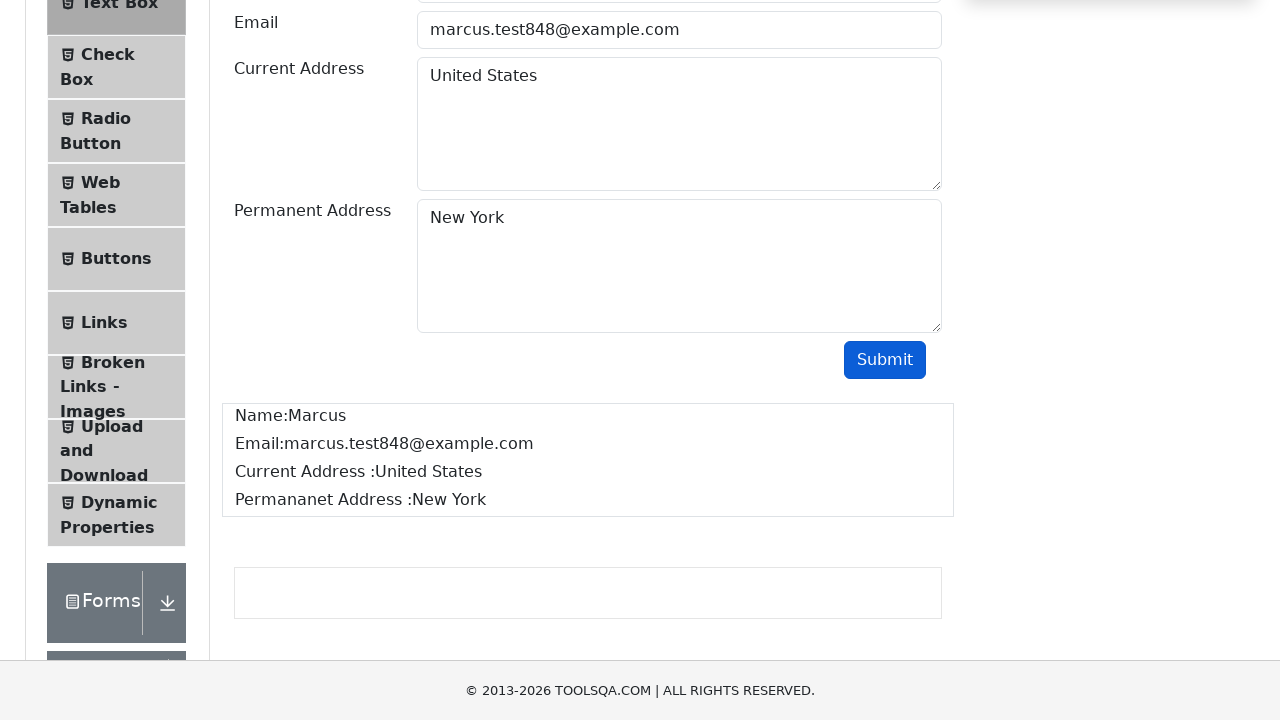

Verified submitted email is displayed correctly
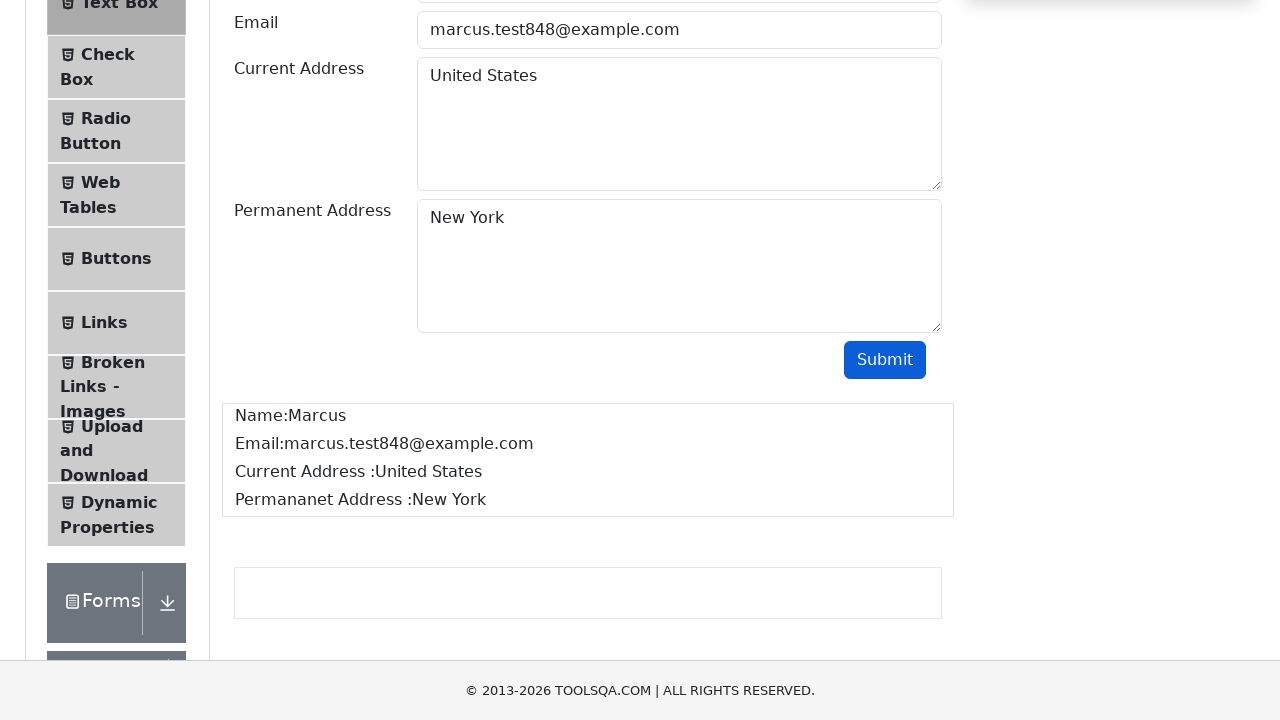

Retrieved current address output: 'Current Address :United States '
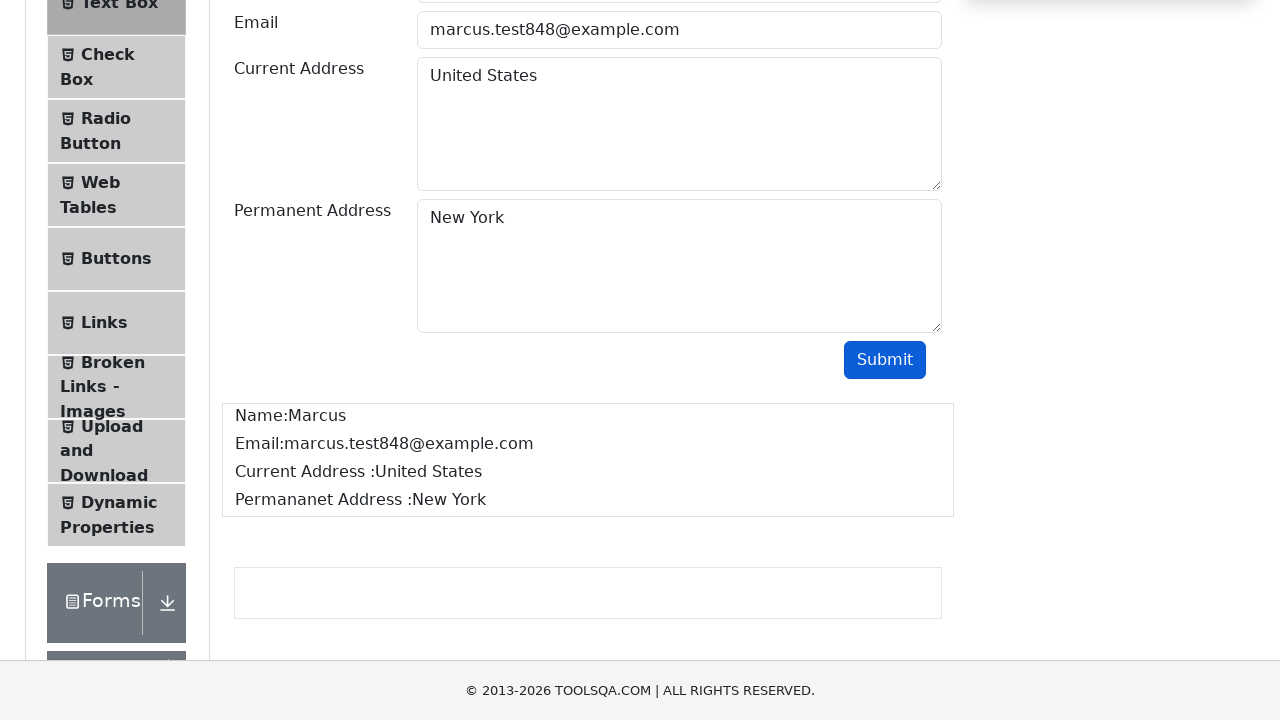

Verified current address is displayed correctly
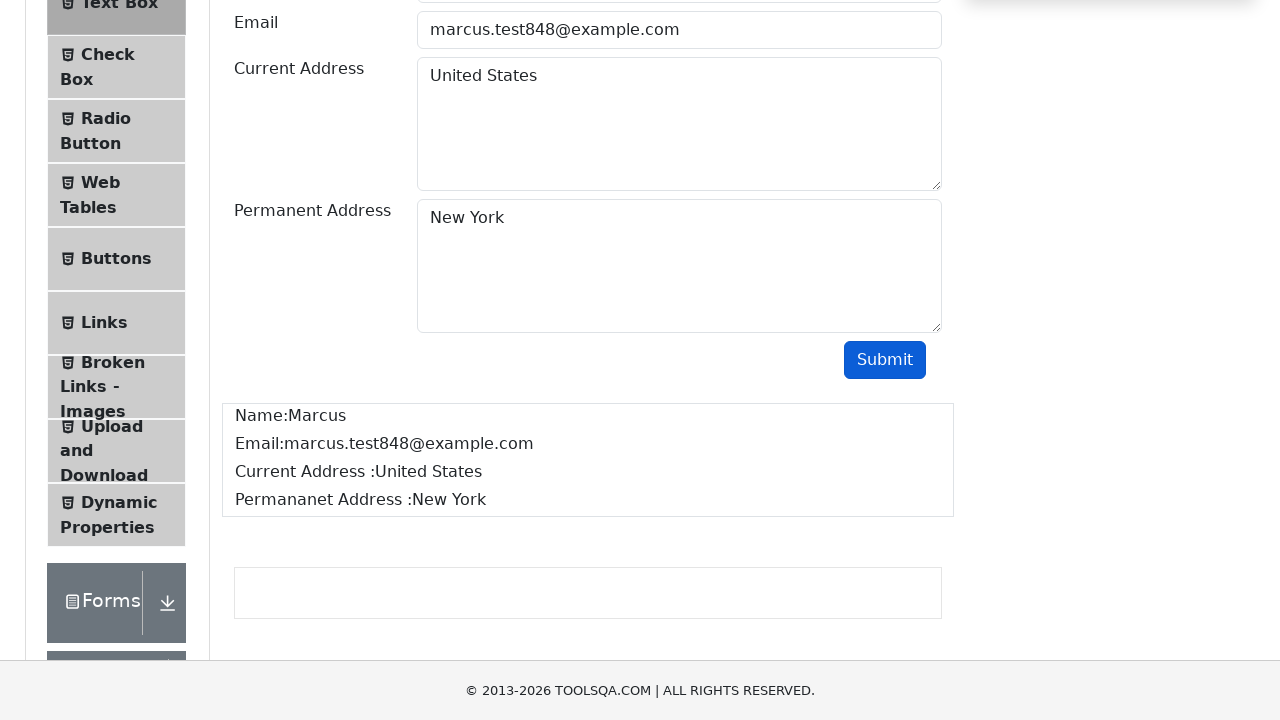

Retrieved permanent address output: 'Permananet Address :New York'
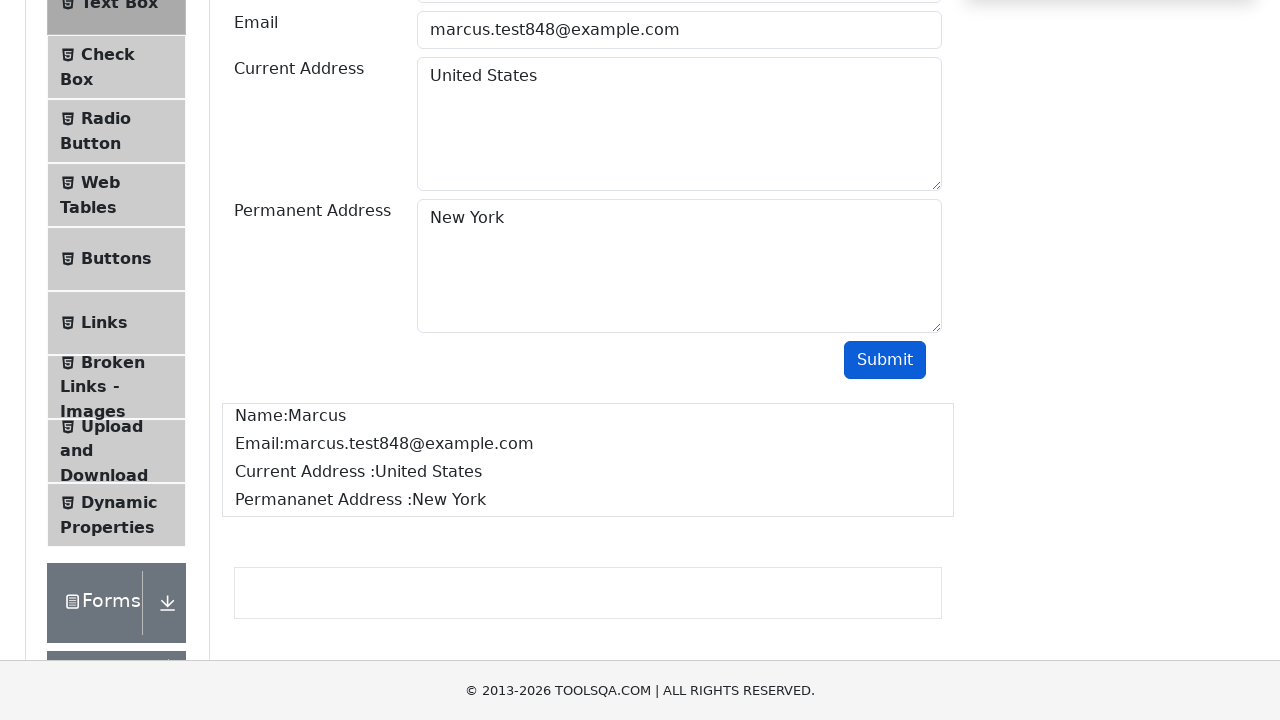

Verified permanent address is displayed correctly
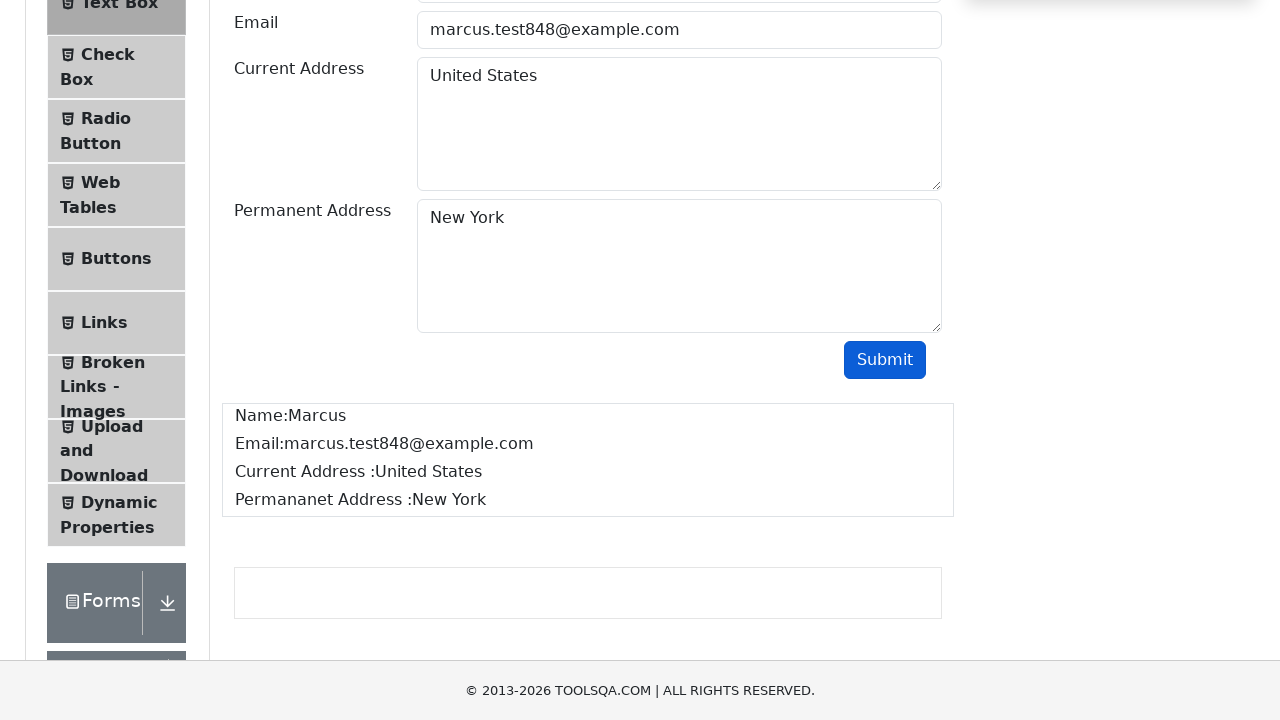

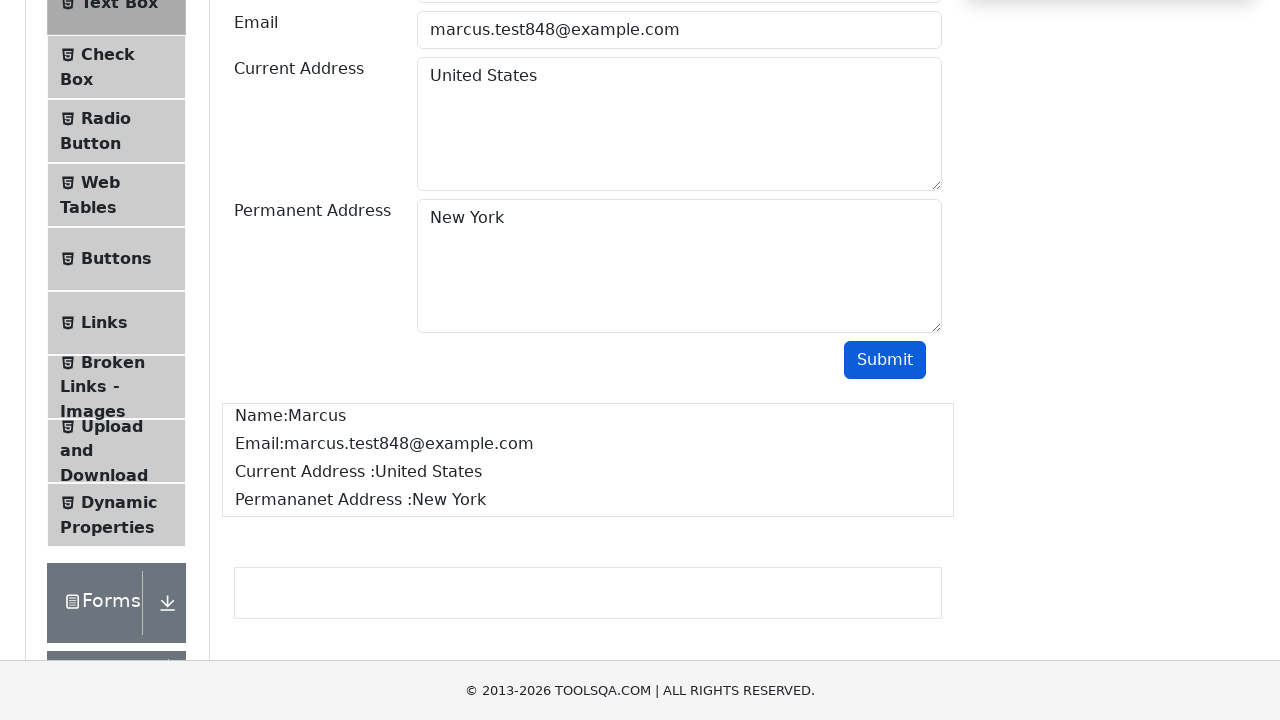